Tests dynamic loading functionality by clicking Start button, waiting for progress bar, and verifying "Hello World!" text appears after loading completes

Starting URL: https://the-internet.herokuapp.com/dynamic_loading/1

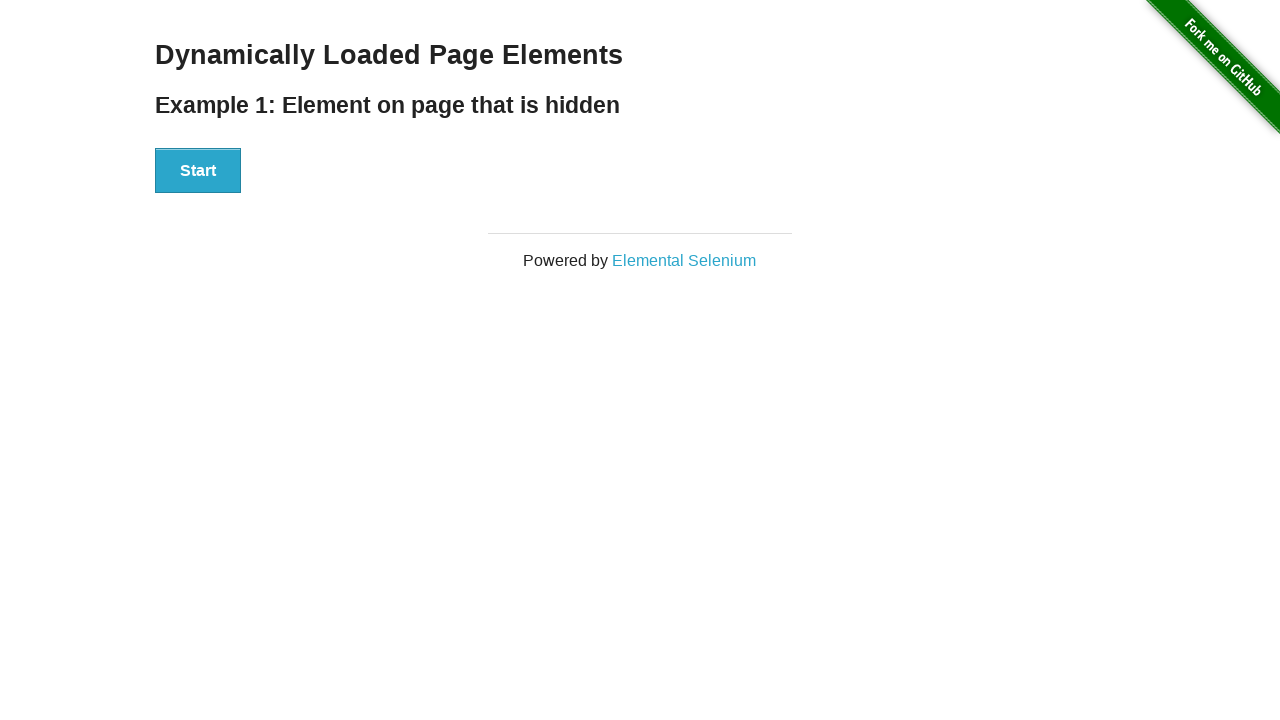

Clicked Start button to trigger dynamic loading at (198, 171) on xpath=//*[@id='start']/button
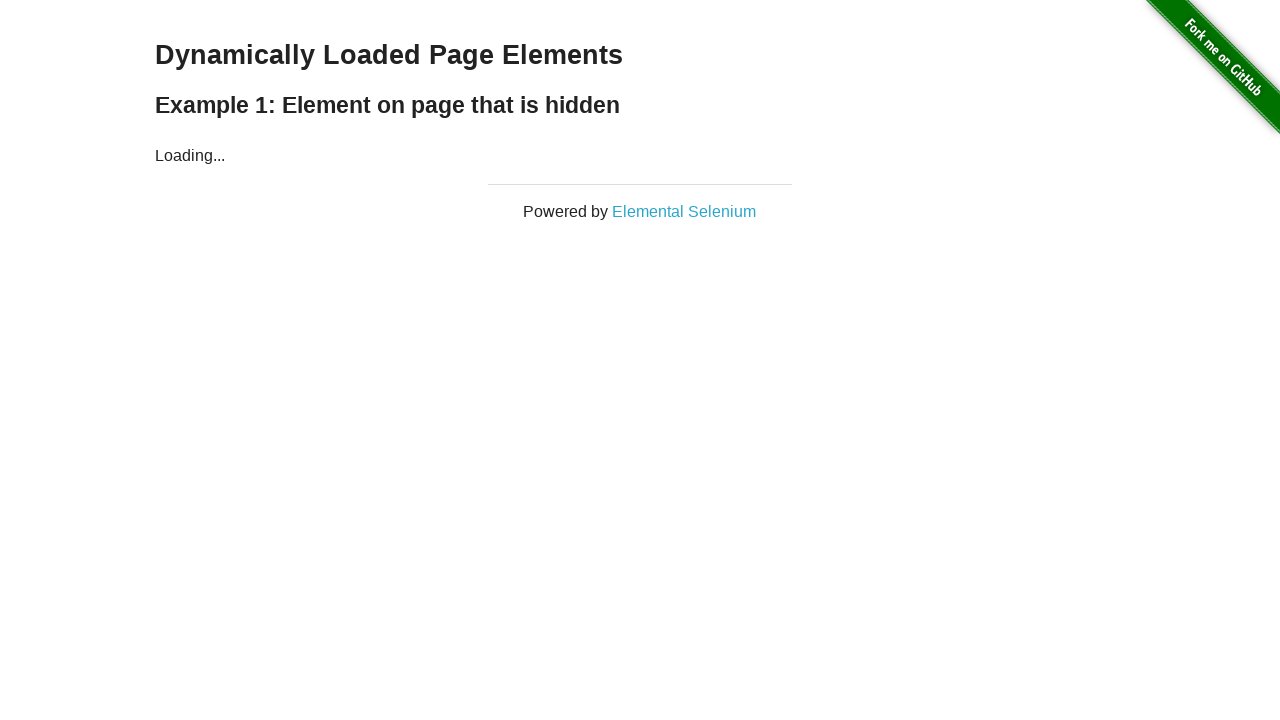

Loading progress bar appeared
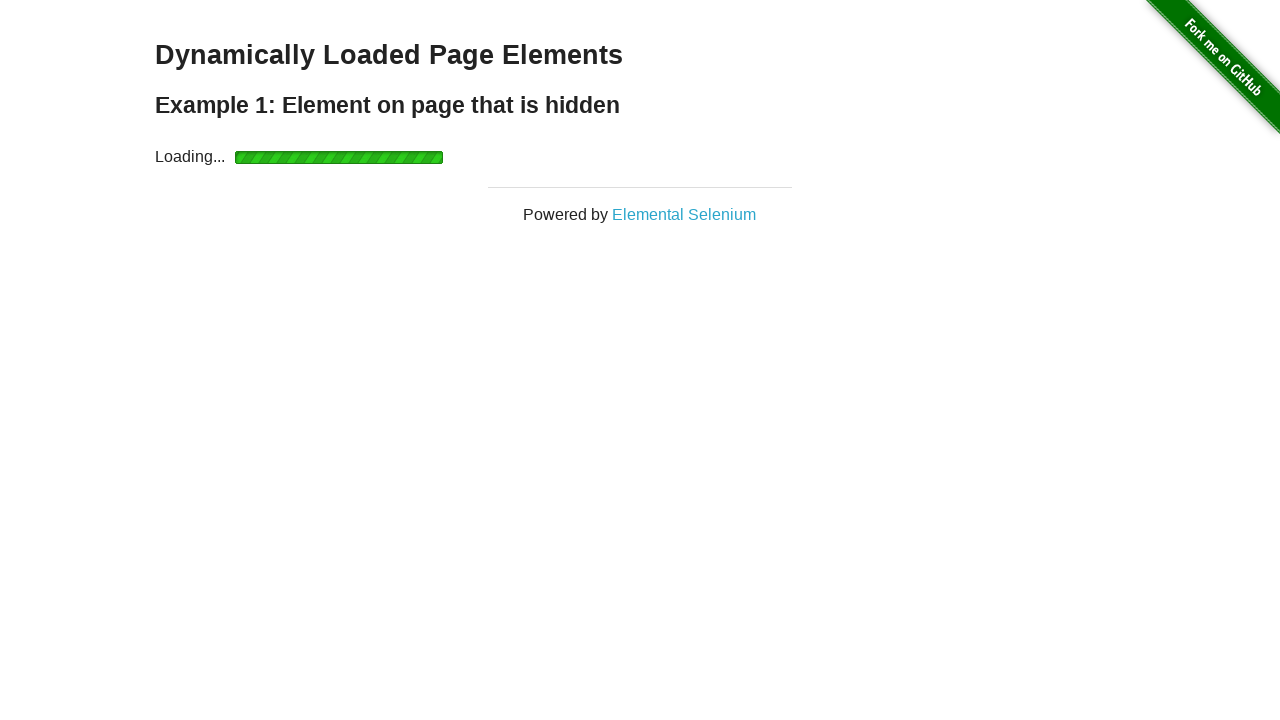

Hello World! text became visible after loading completed
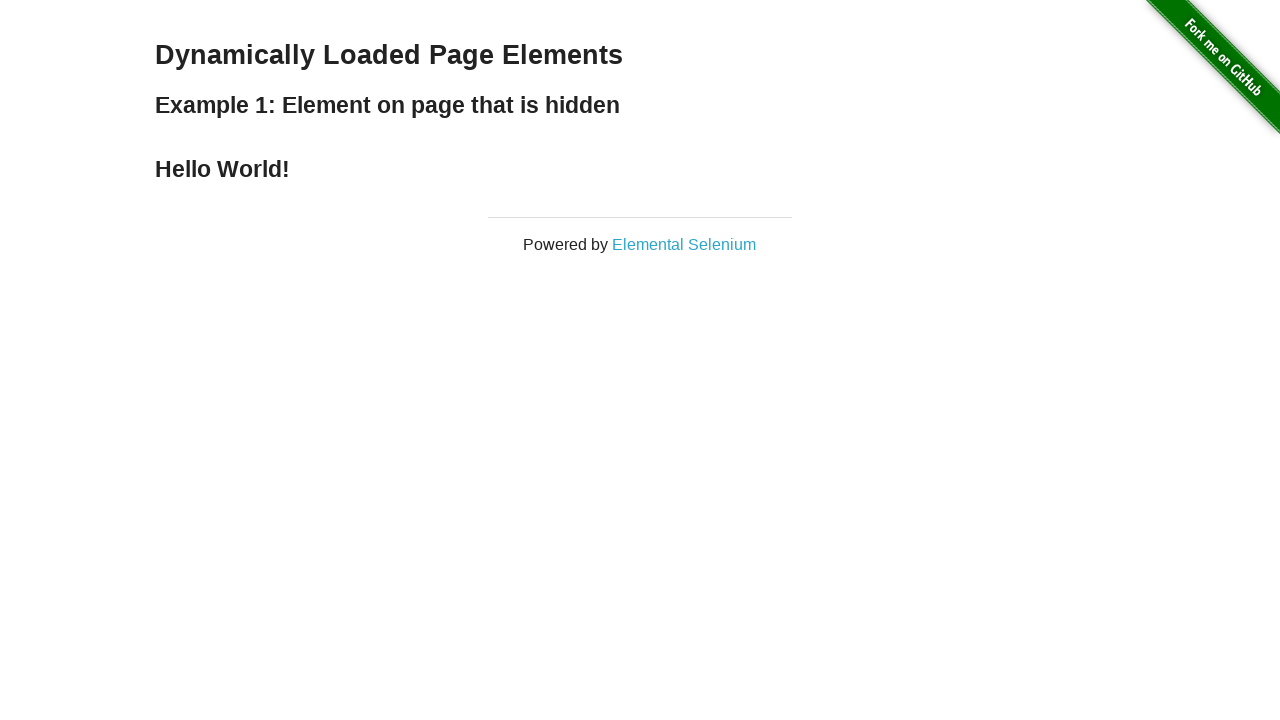

Retrieved text content from finish element
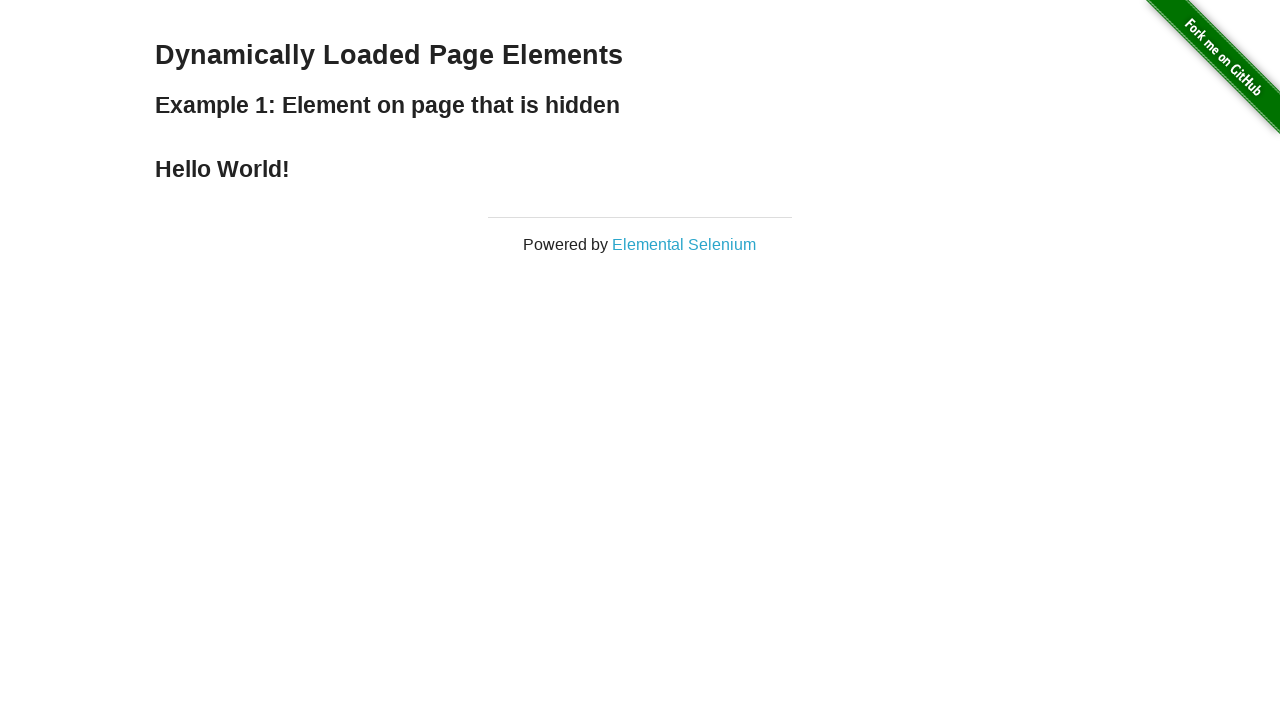

Verified that text content is 'Hello World!' as expected
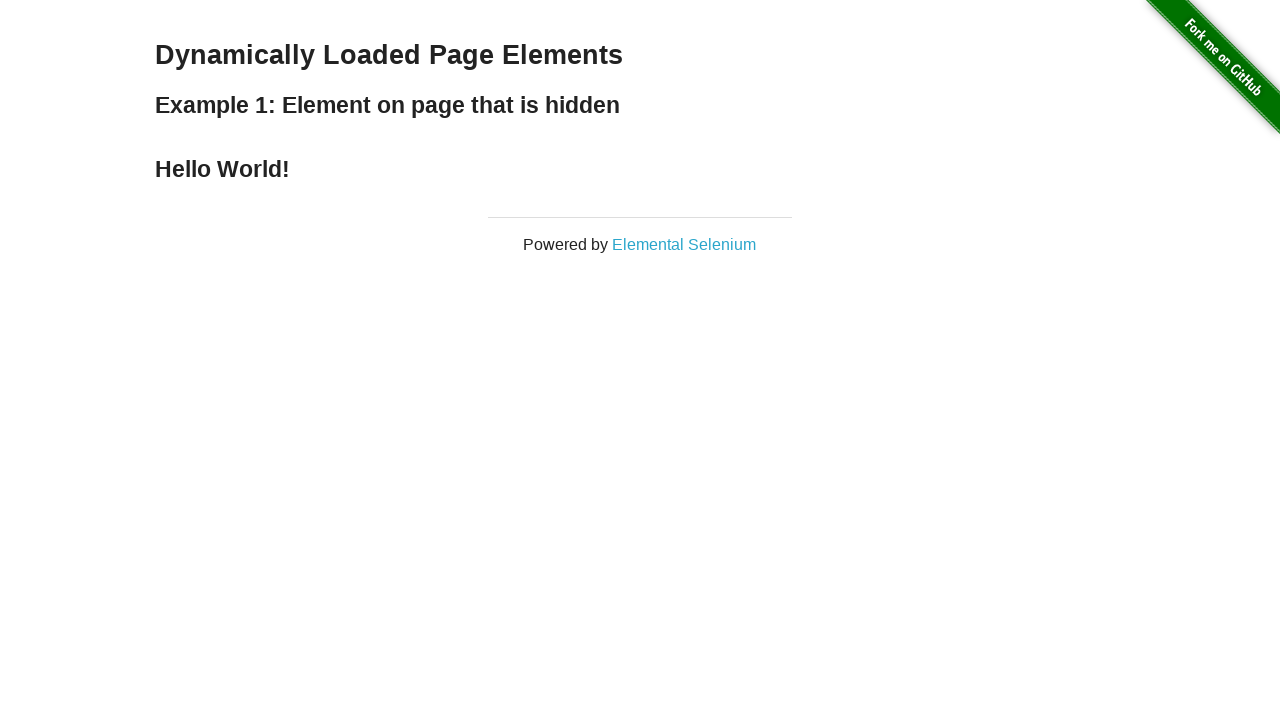

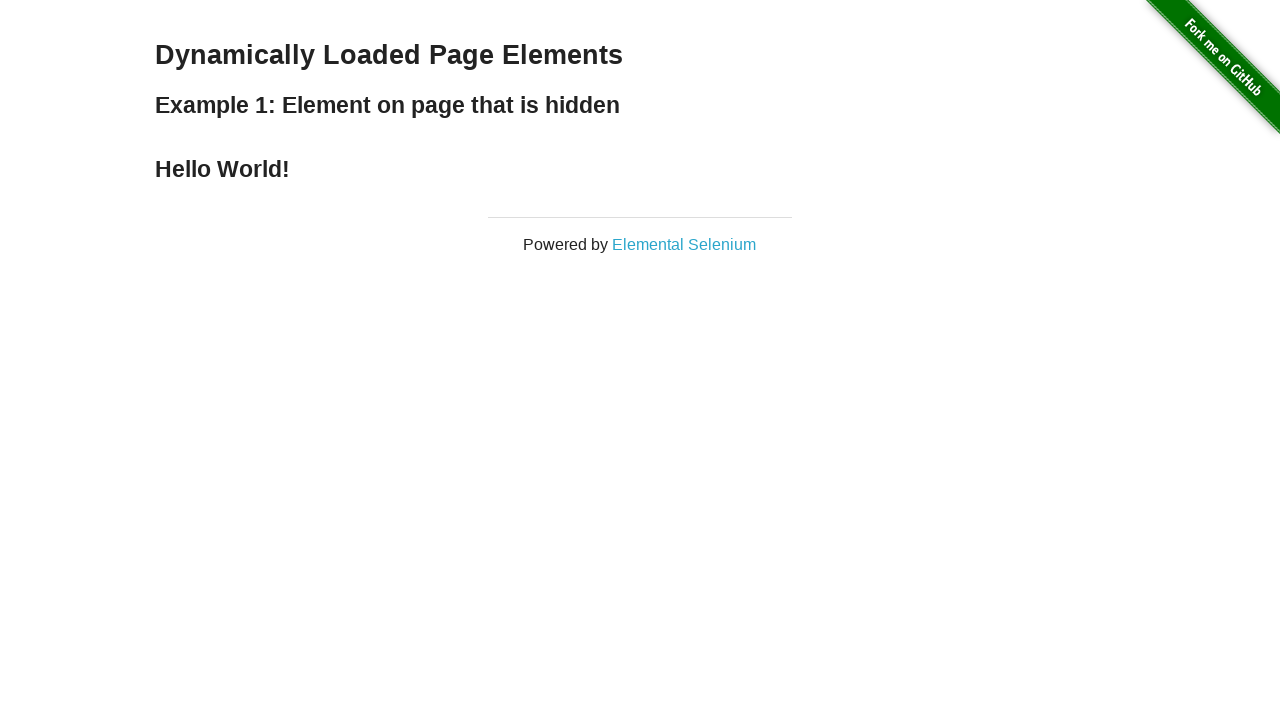